Tests toggling enabled/disabled states of a textbox by clicking enable/disable button

Starting URL: http://the-internet.herokuapp.com/dynamic_controls

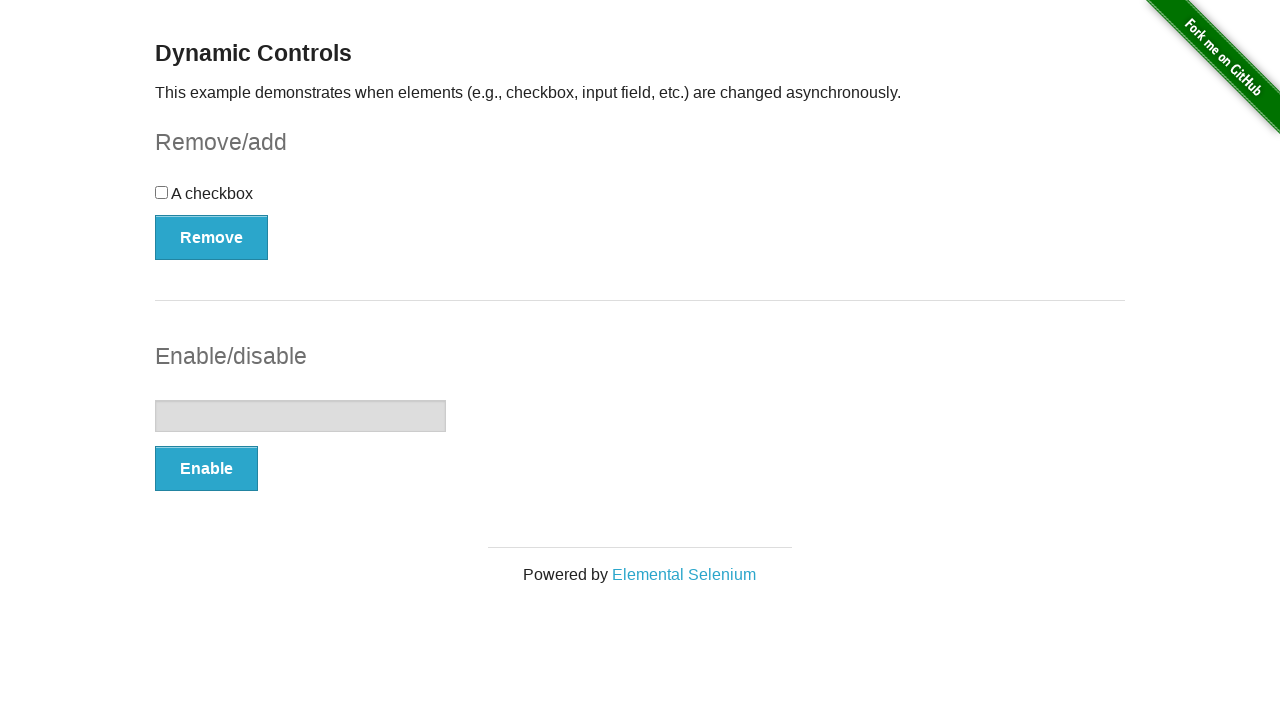

Verified textbox is initially disabled
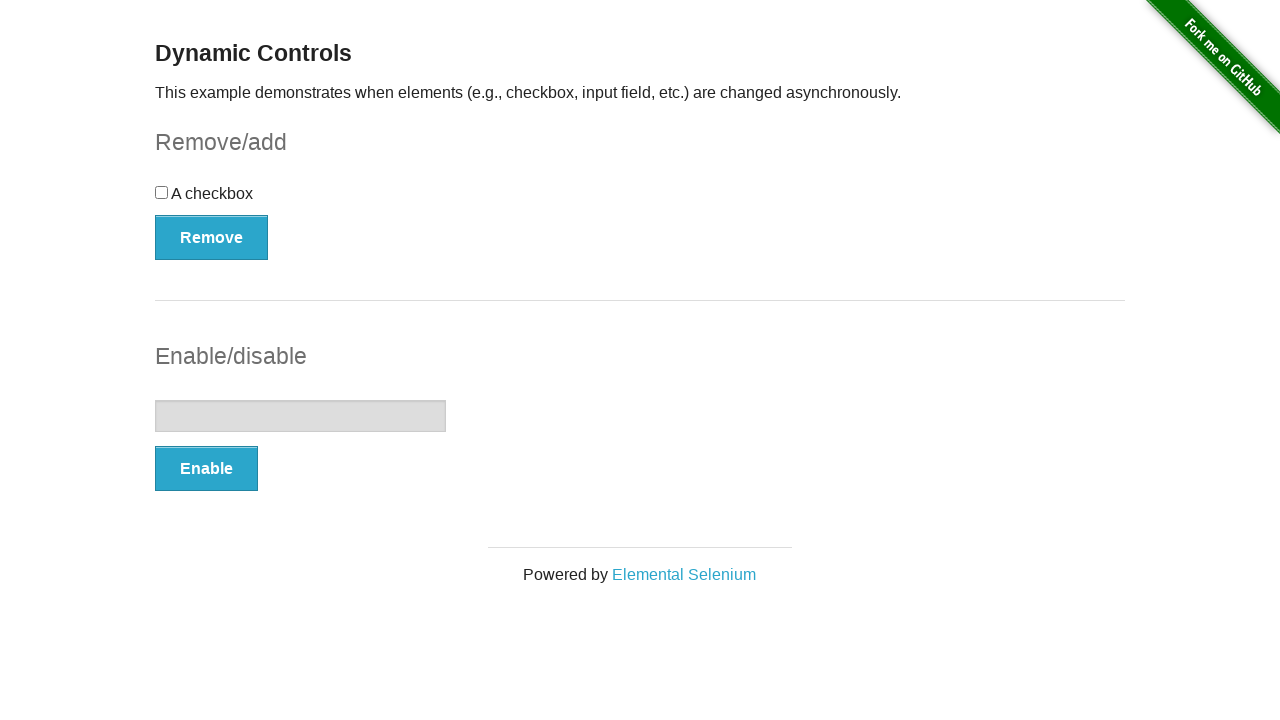

Clicked Enable button at (206, 469) on button:has-text('Enable')
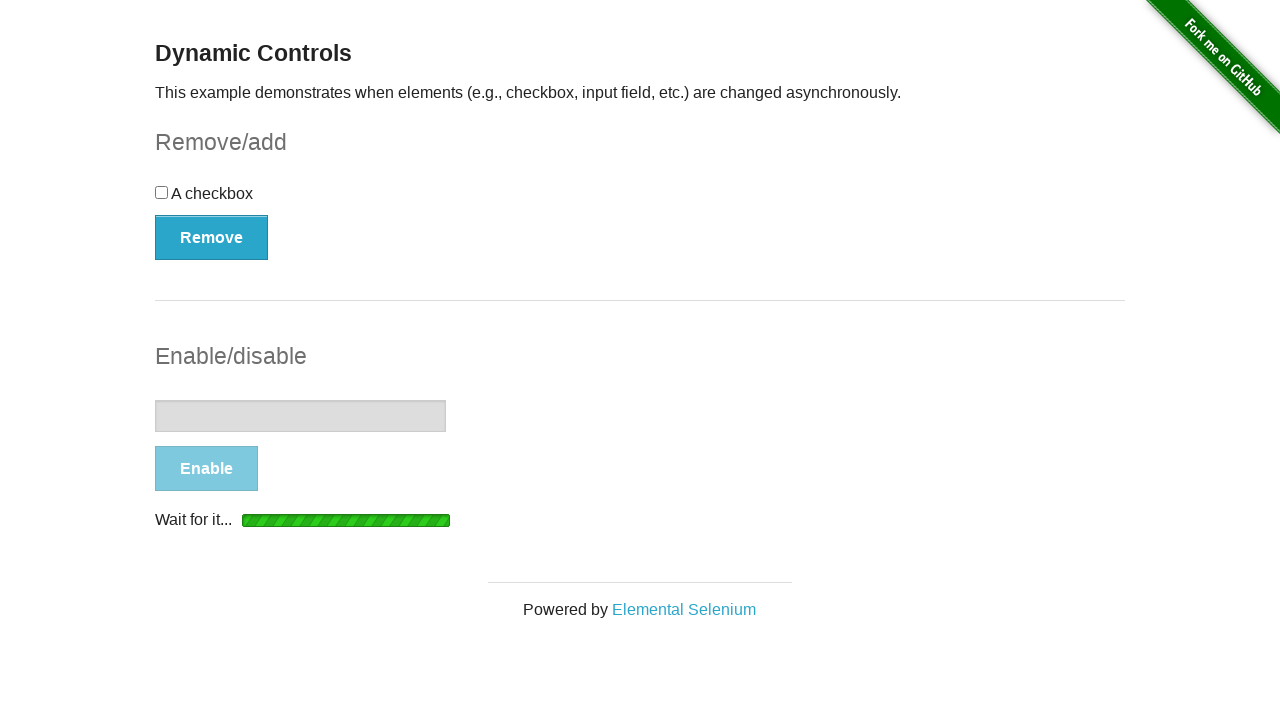

Textbox became enabled
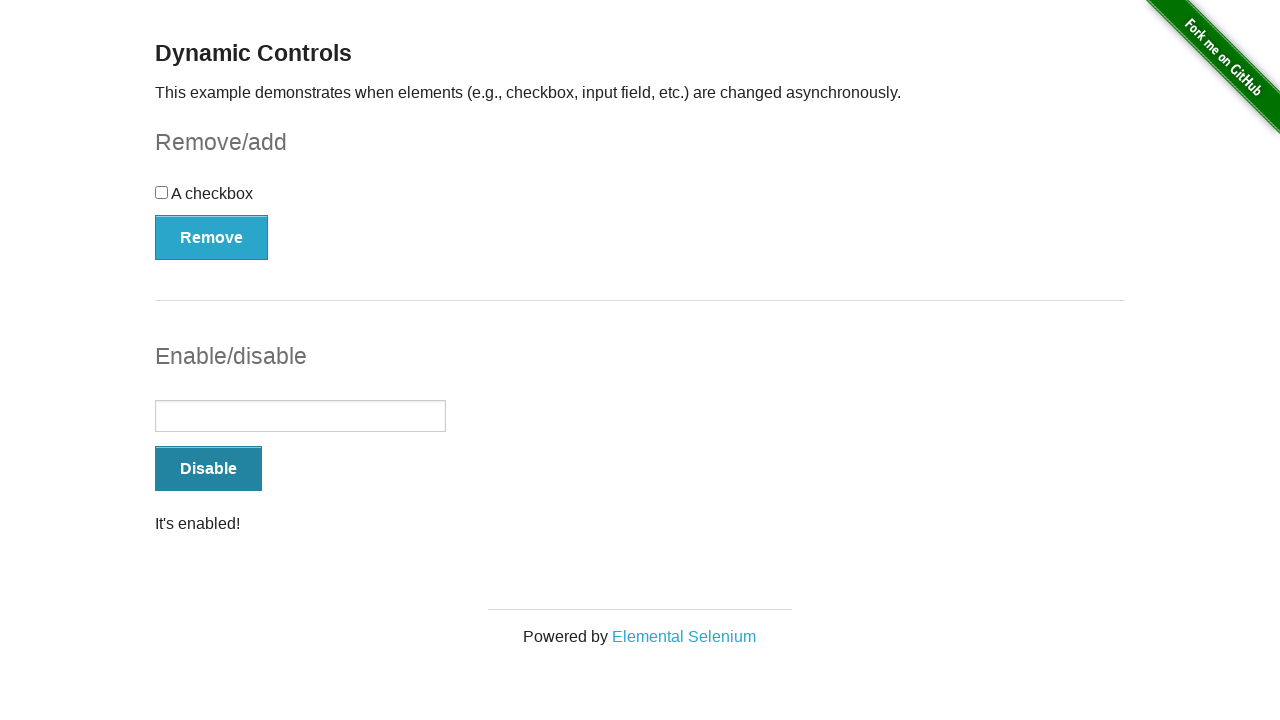

Clicked Disable button at (208, 469) on button:has-text('Disable')
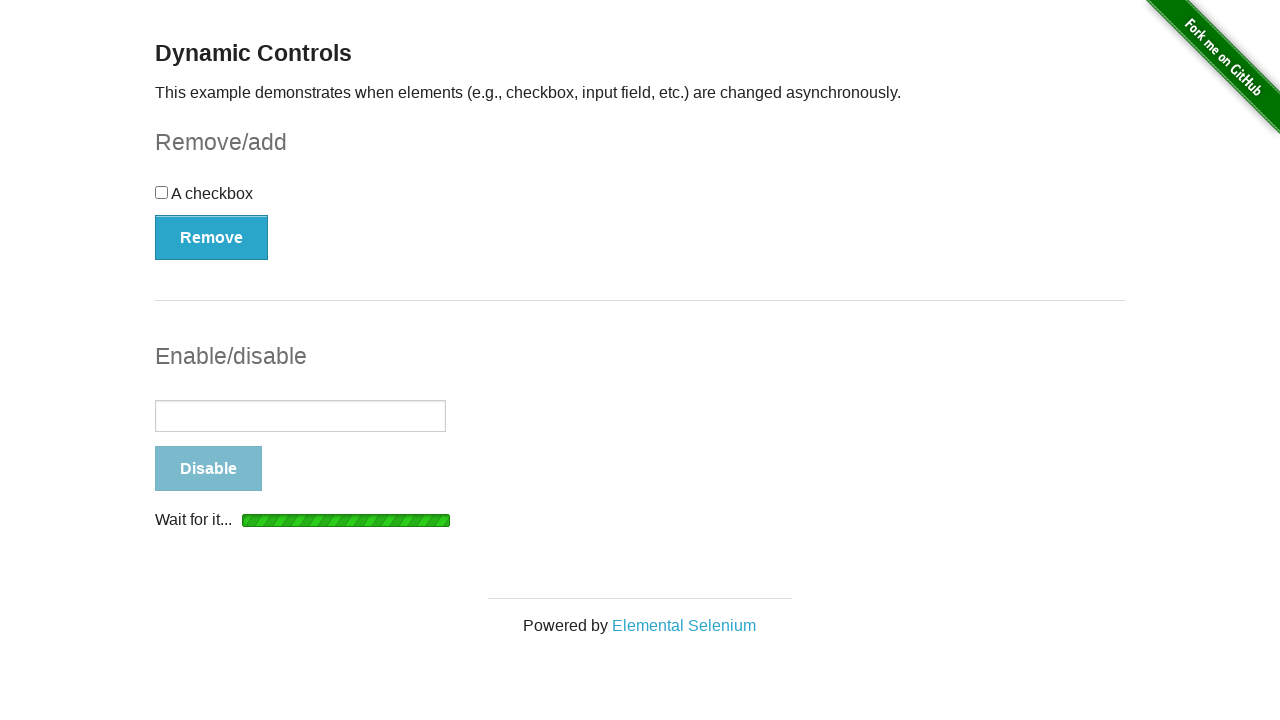

Textbox became disabled again
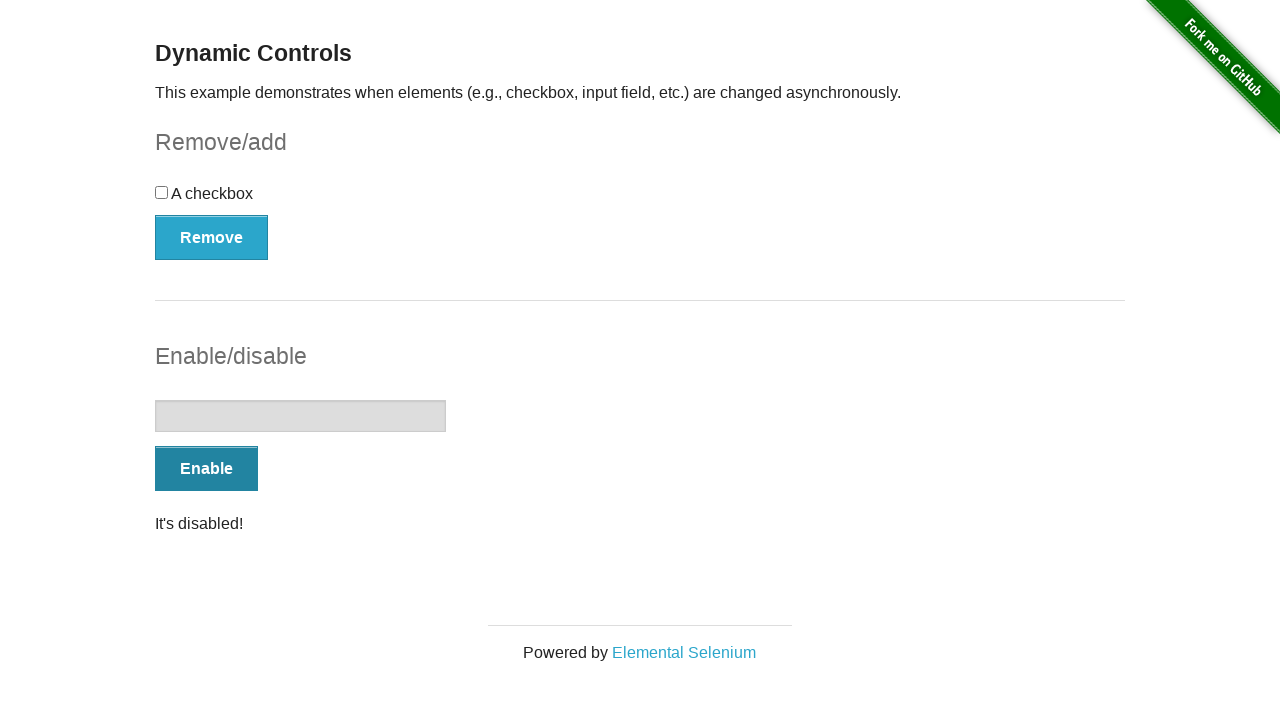

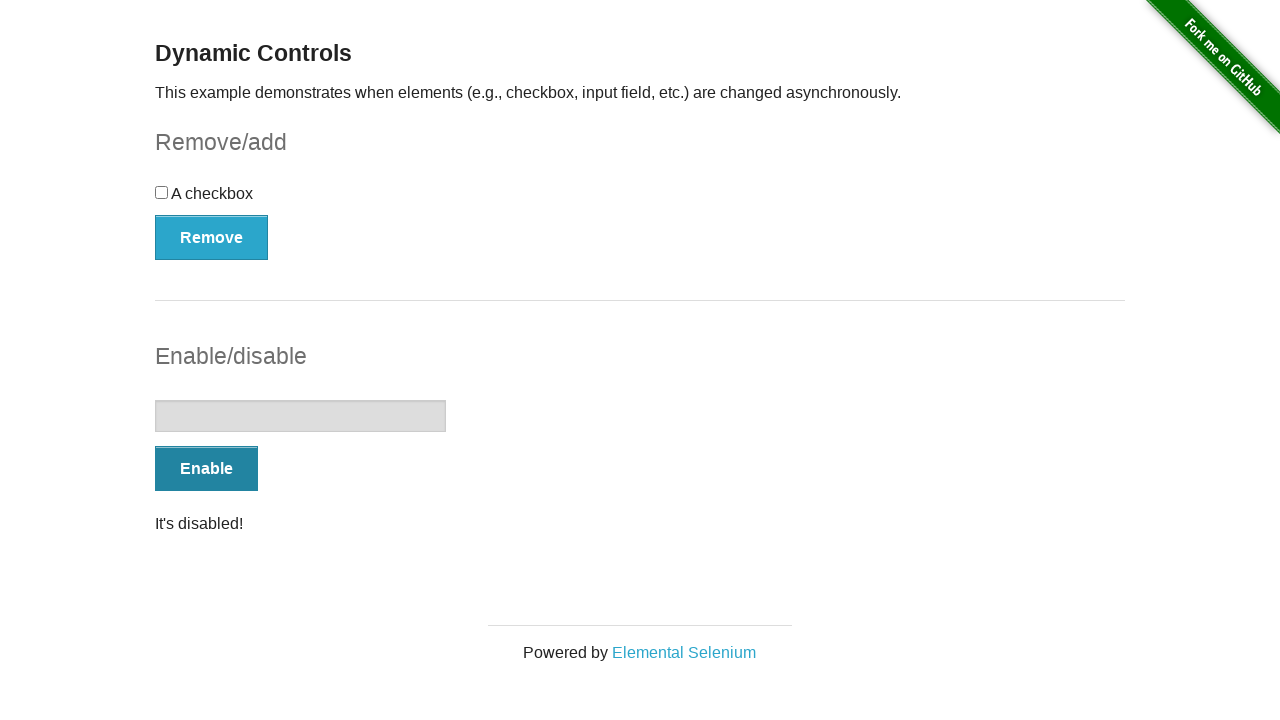